Tests editing a todo item by double-clicking and modifying the text

Starting URL: https://demo.playwright.dev/todomvc

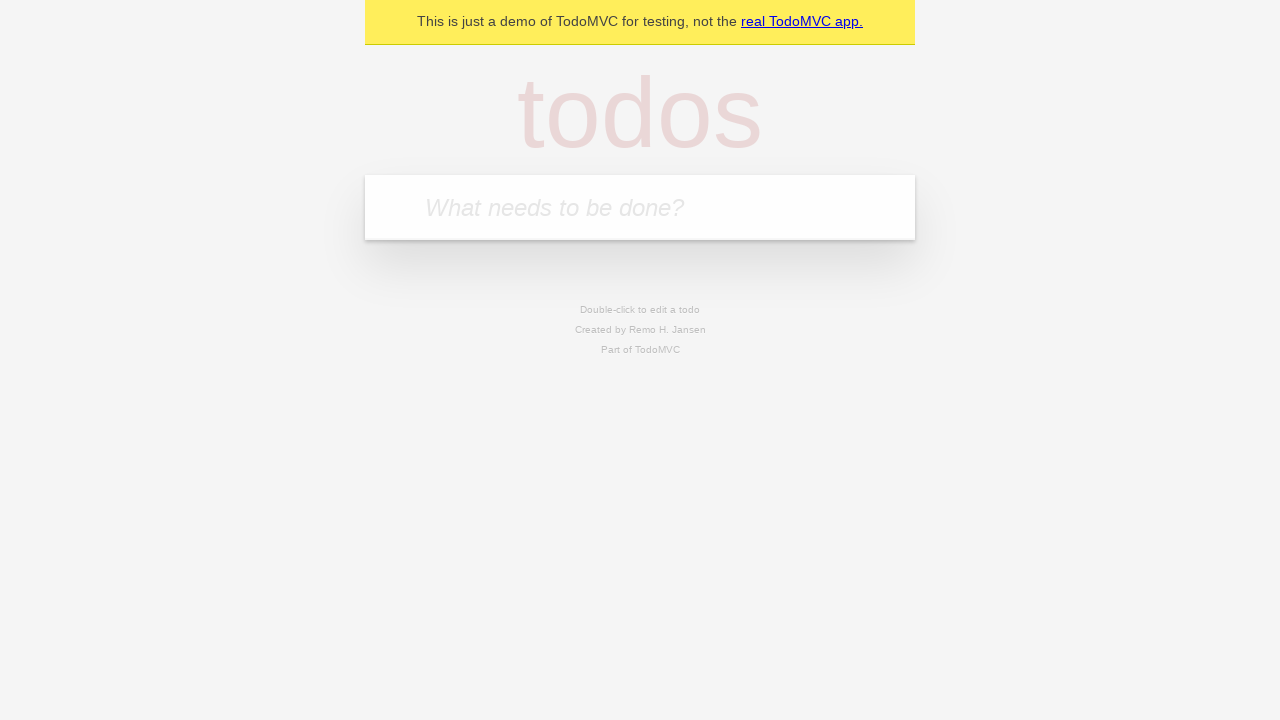

Filled todo input with 'buy some cheese' on internal:attr=[placeholder="What needs to be done?"i]
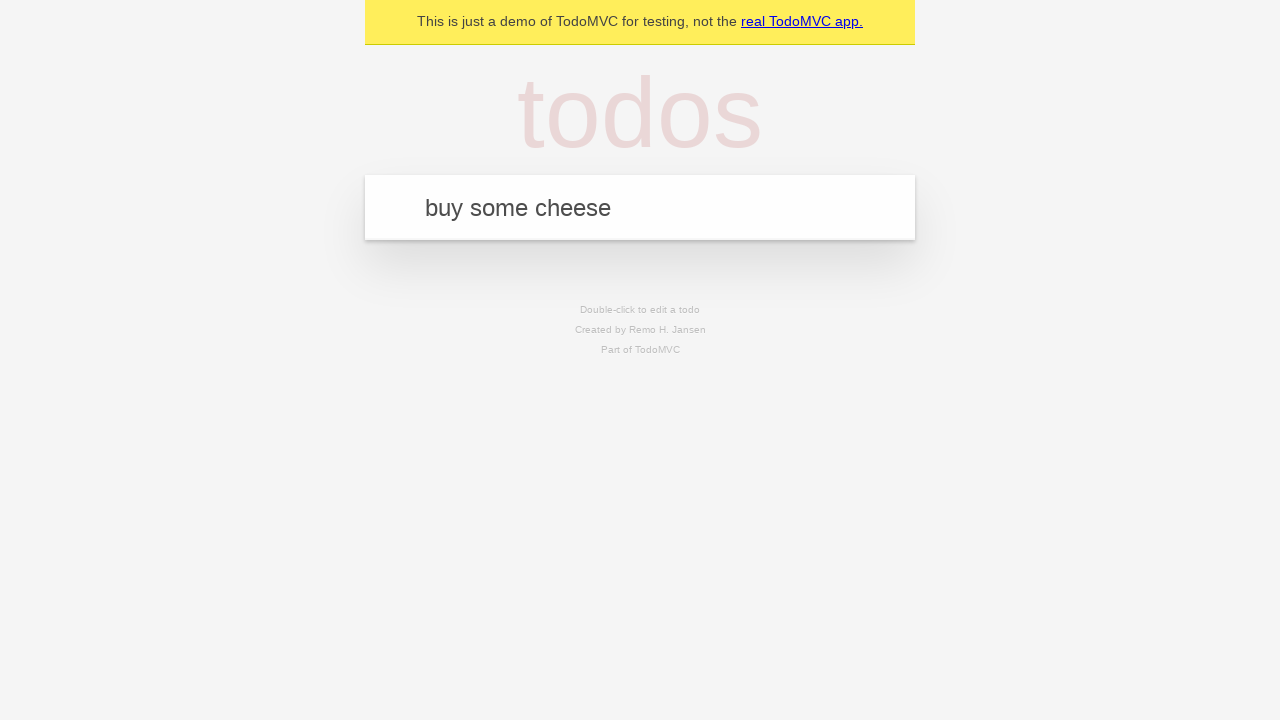

Pressed Enter to add first todo on internal:attr=[placeholder="What needs to be done?"i]
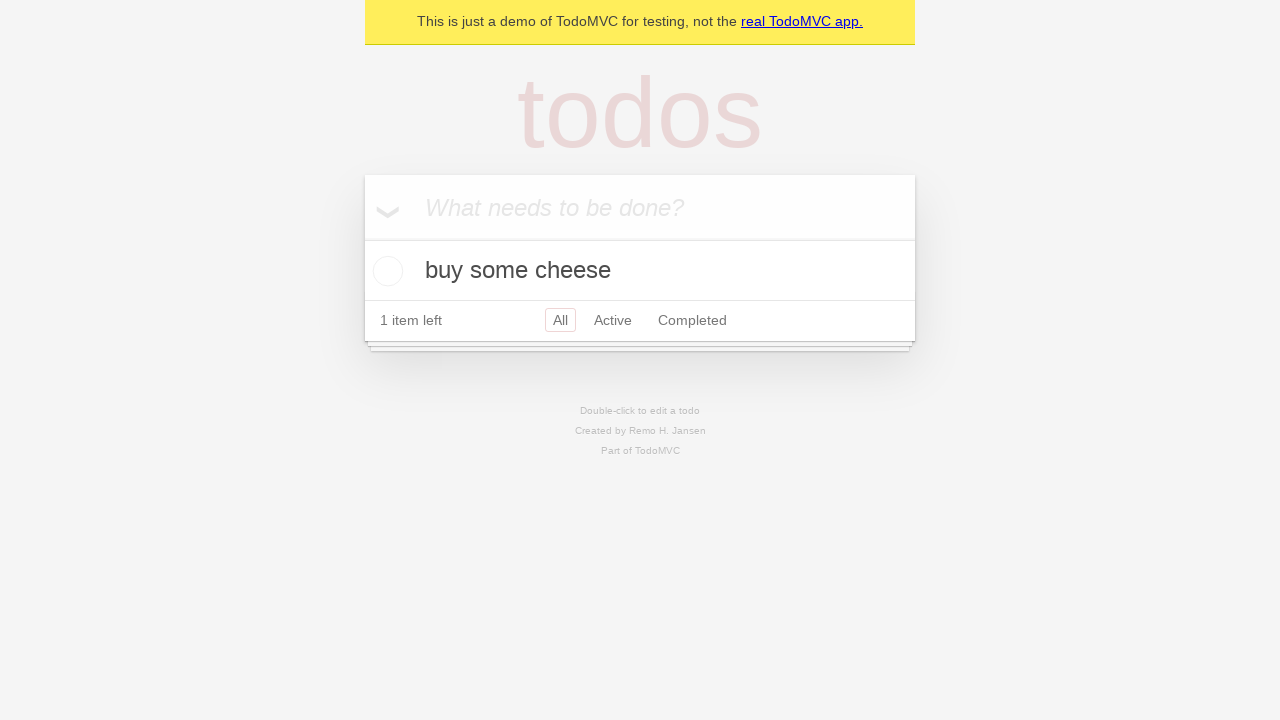

Filled todo input with 'feed the cat' on internal:attr=[placeholder="What needs to be done?"i]
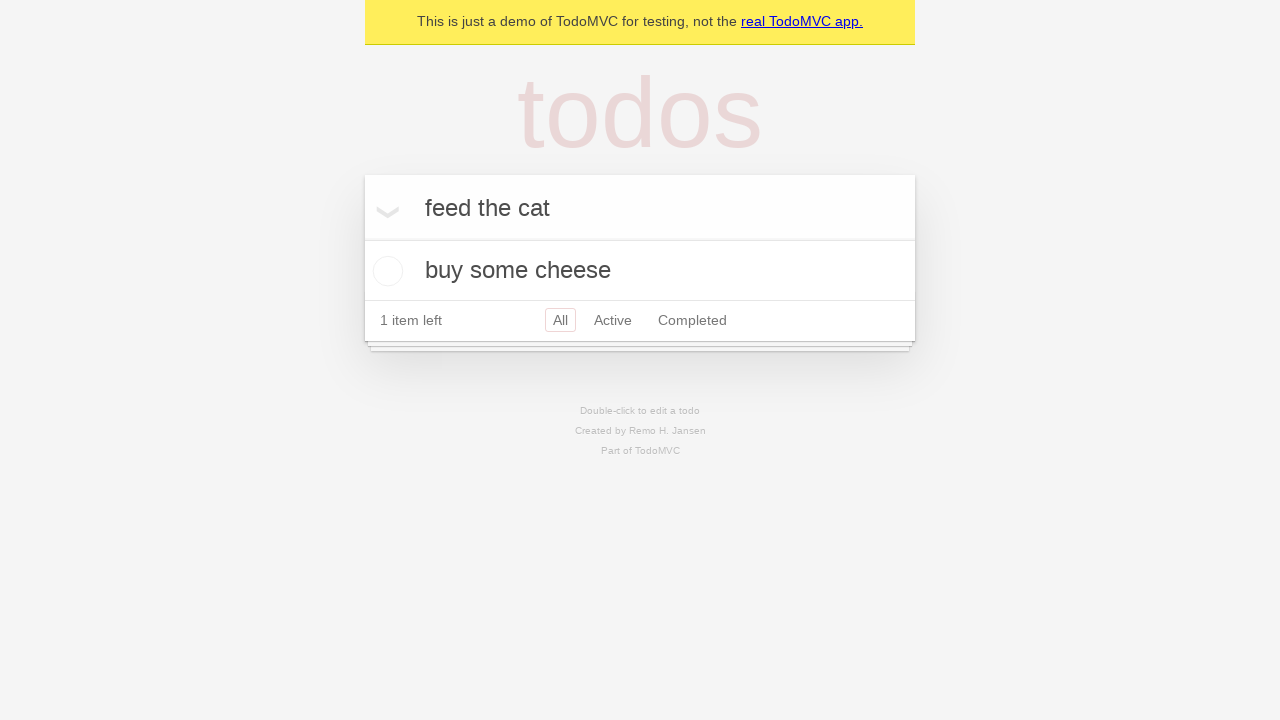

Pressed Enter to add second todo on internal:attr=[placeholder="What needs to be done?"i]
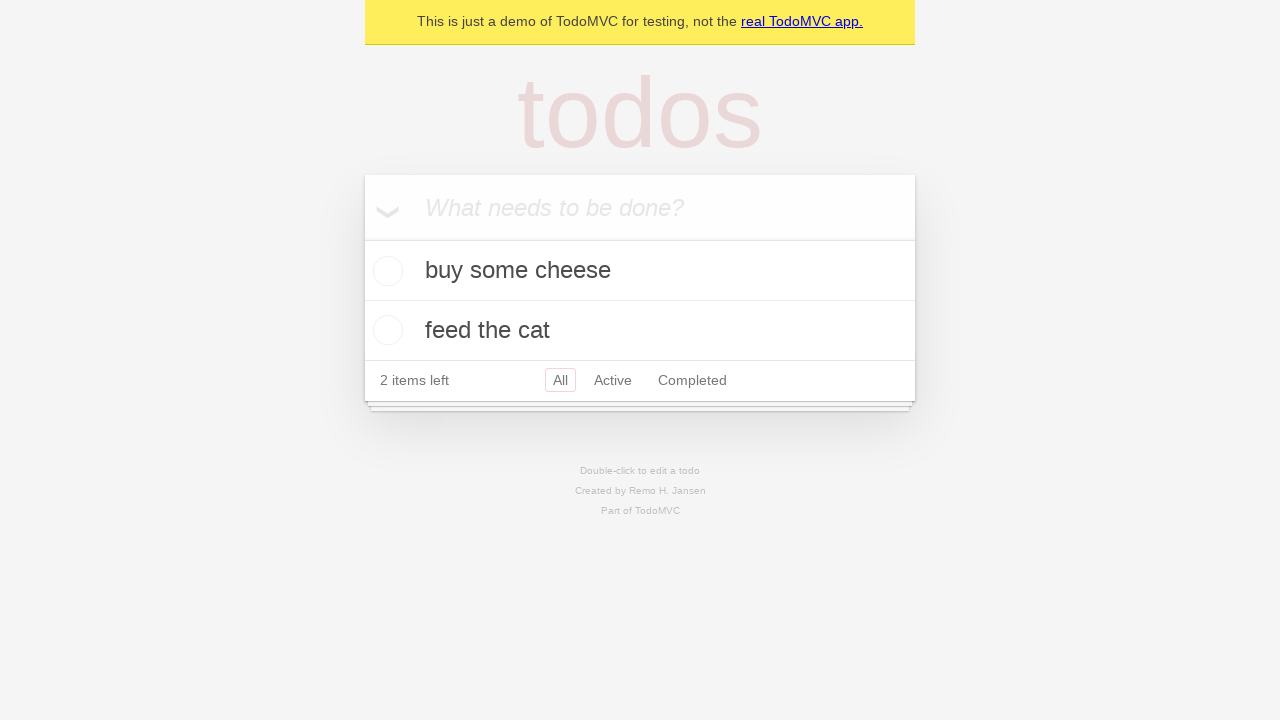

Filled todo input with 'book a doctors appointment' on internal:attr=[placeholder="What needs to be done?"i]
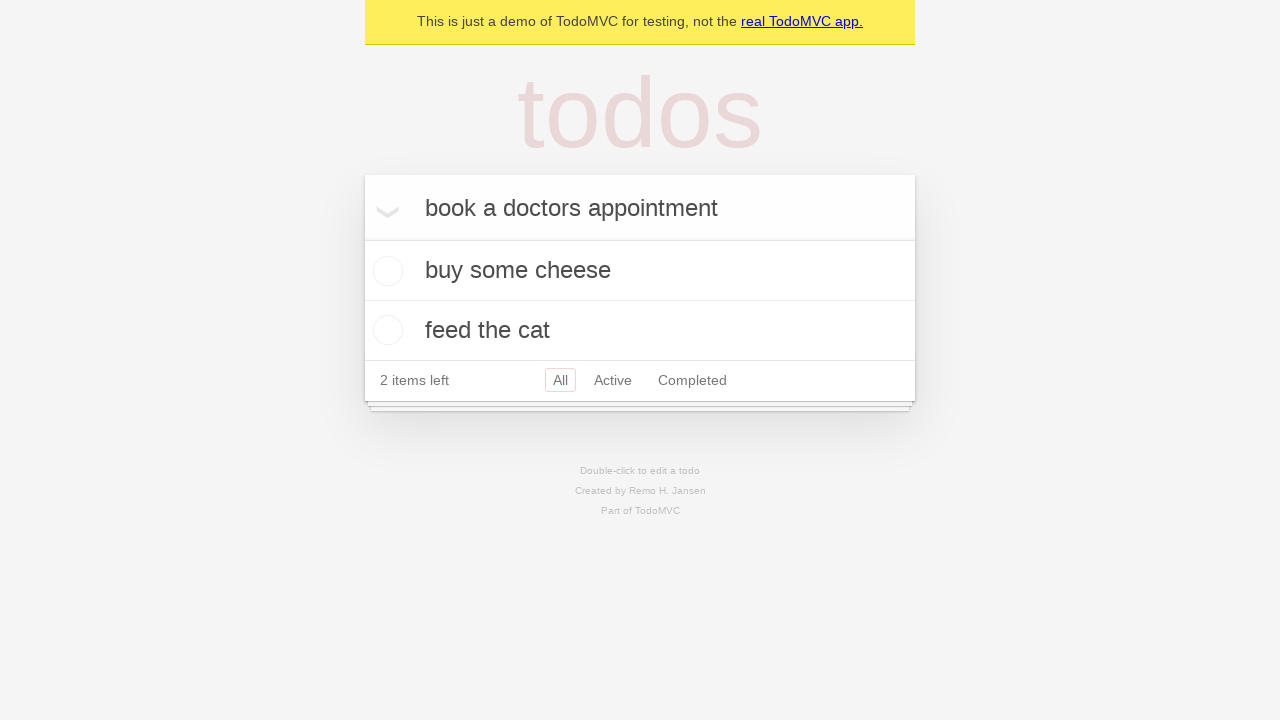

Pressed Enter to add third todo on internal:attr=[placeholder="What needs to be done?"i]
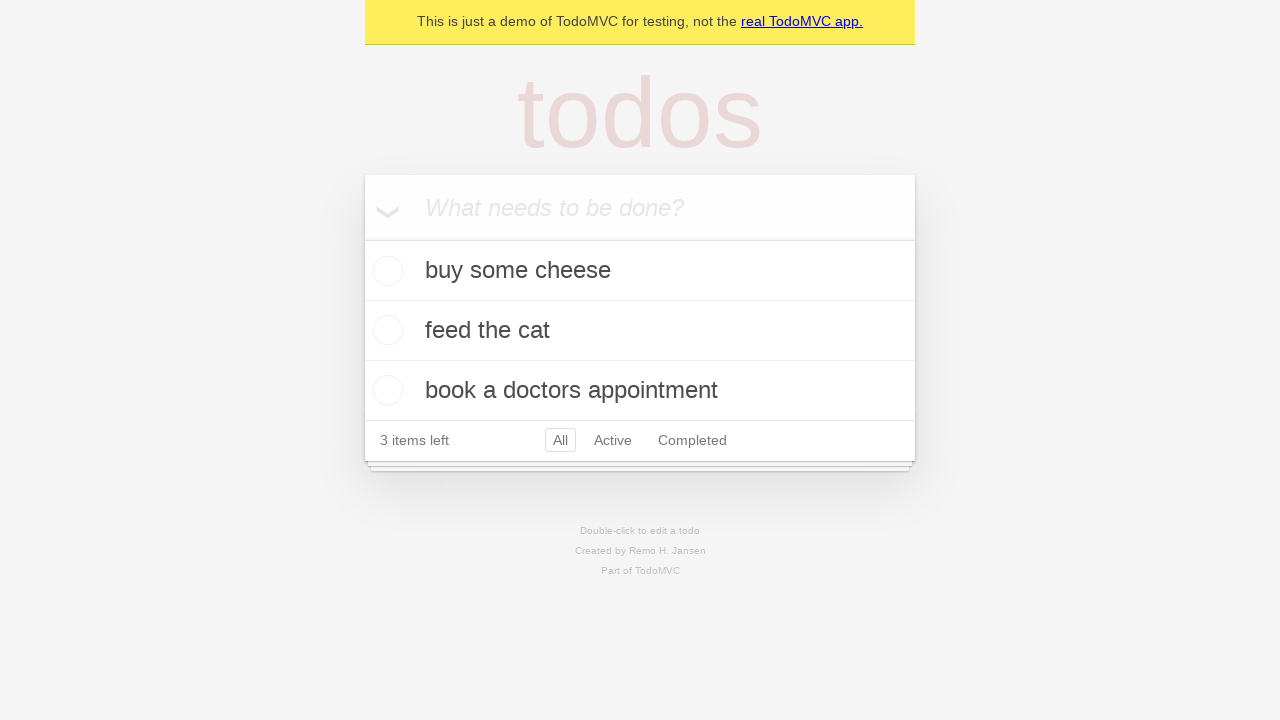

Double-clicked second todo item to enter edit mode at (640, 331) on internal:testid=[data-testid="todo-item"s] >> nth=1
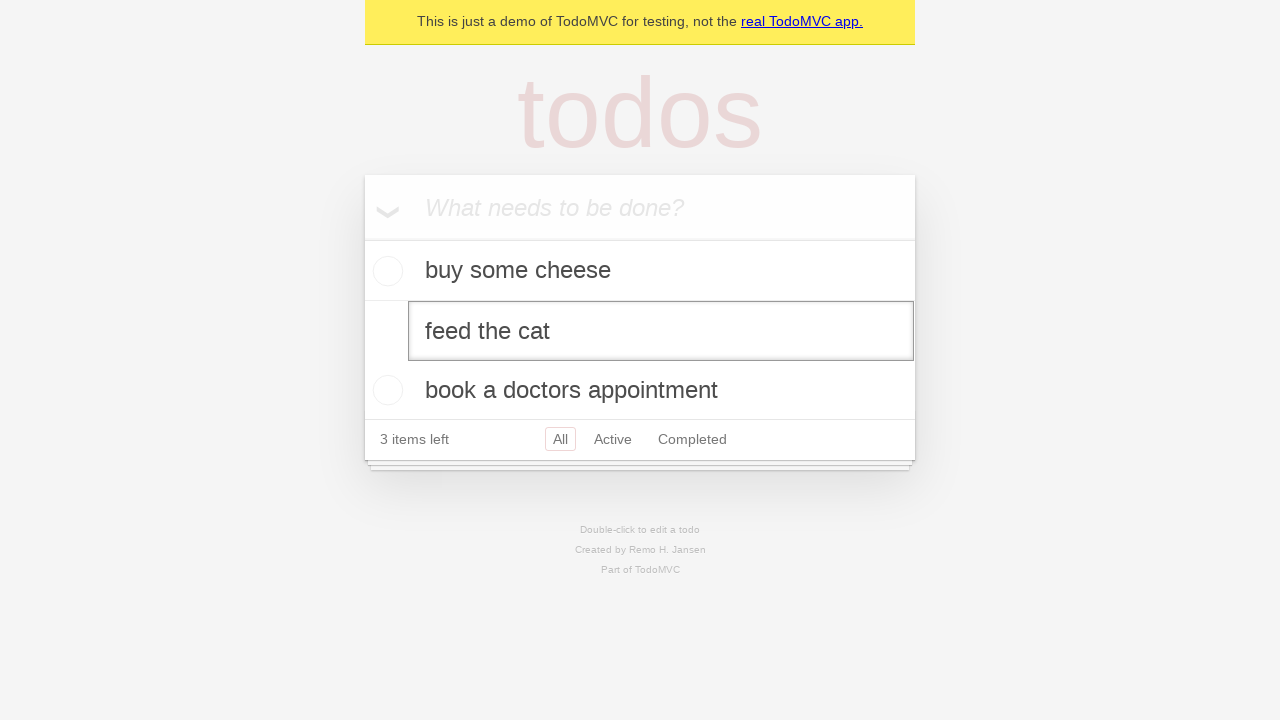

Filled edit textbox with 'buy some sausages' on internal:testid=[data-testid="todo-item"s] >> nth=1 >> internal:role=textbox[nam
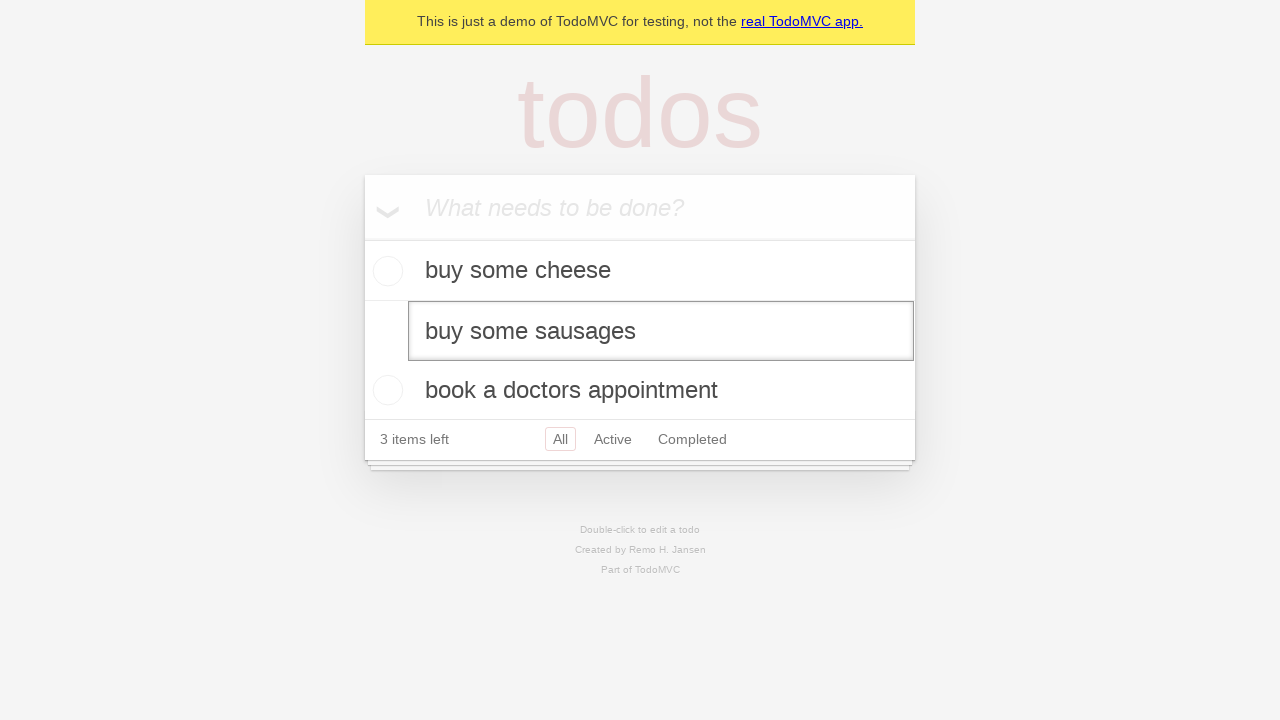

Pressed Enter to confirm edited todo text on internal:testid=[data-testid="todo-item"s] >> nth=1 >> internal:role=textbox[nam
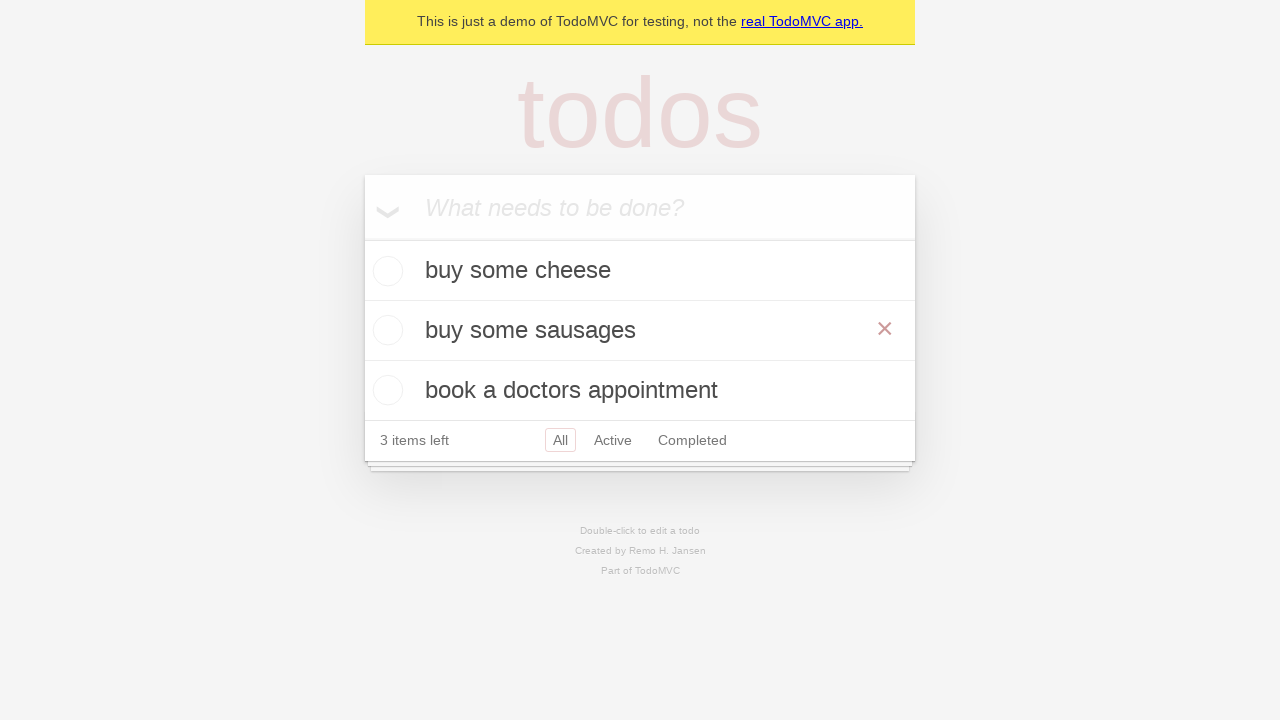

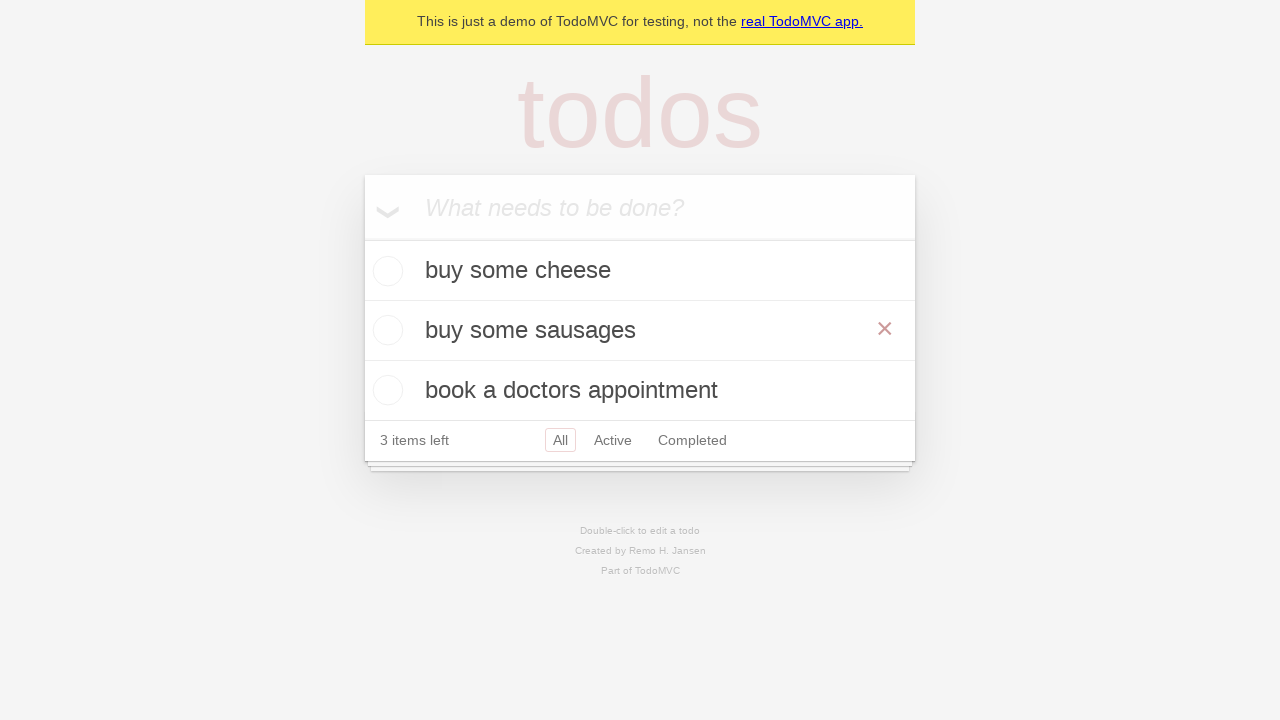